Tests XPath sibling selector by navigating to a practice page and locating a button element using parent-child and following-sibling XPath expressions to verify the element exists and retrieve its text.

Starting URL: https://rahulshettyacademy.com/AutomationPractice/

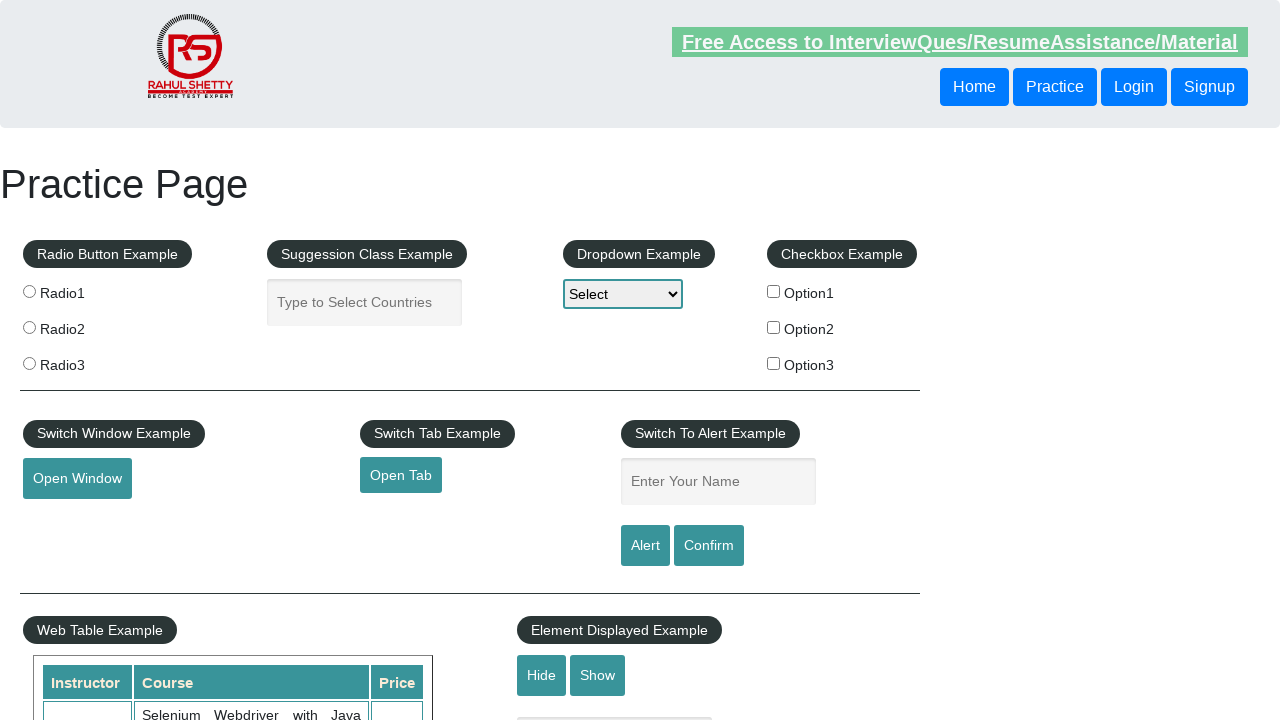

Navigated to AutomationPractice page
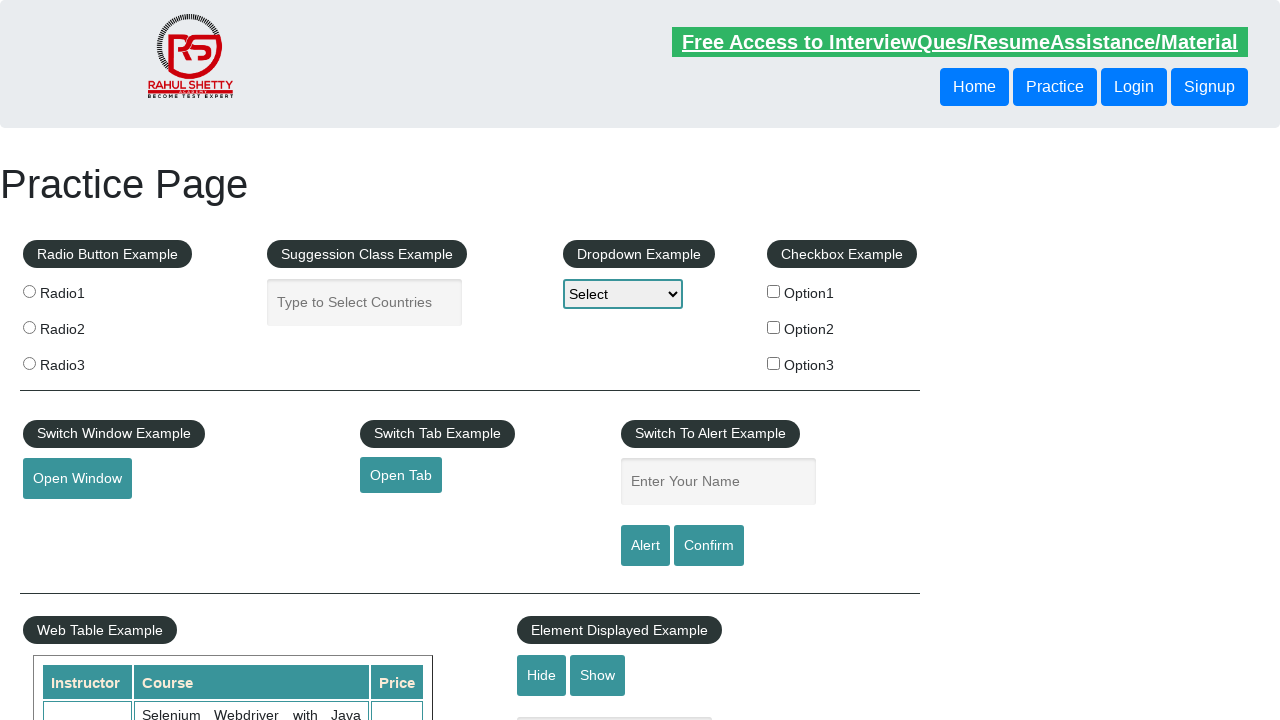

Located button element using XPath parent-child and following-sibling selector
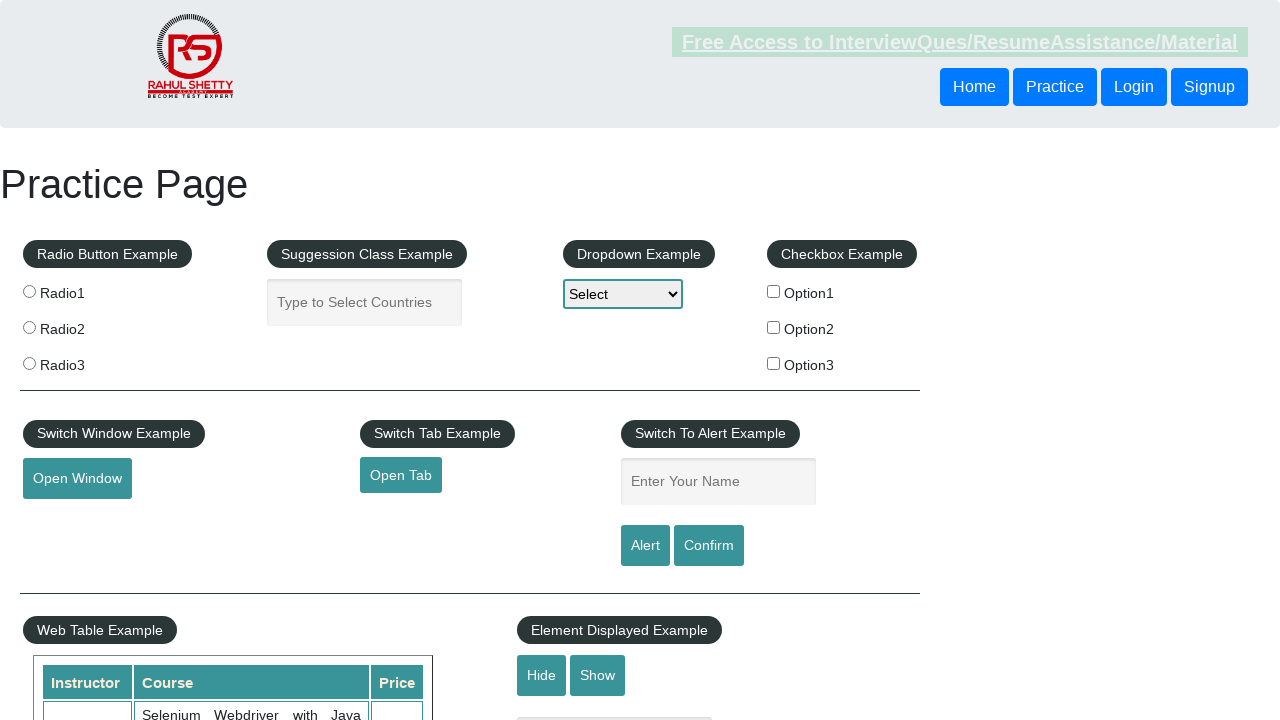

Waited for sibling button to become visible
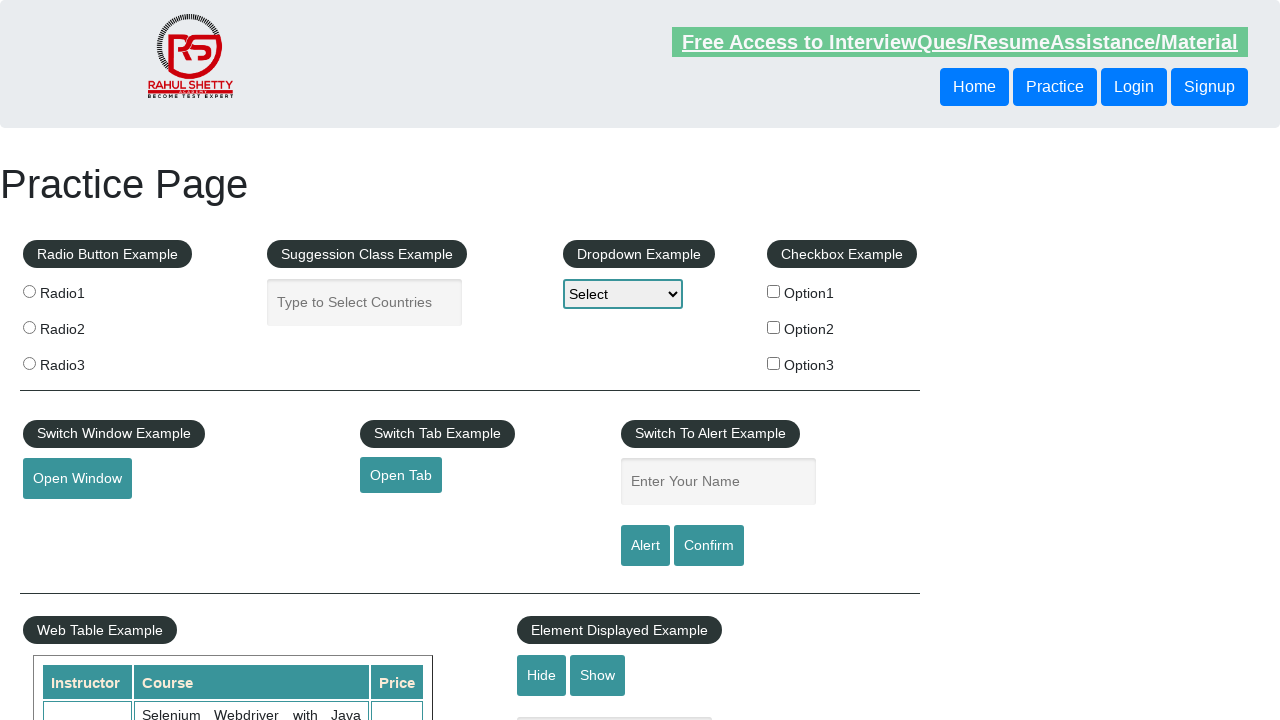

Retrieved button text content: 'Login'
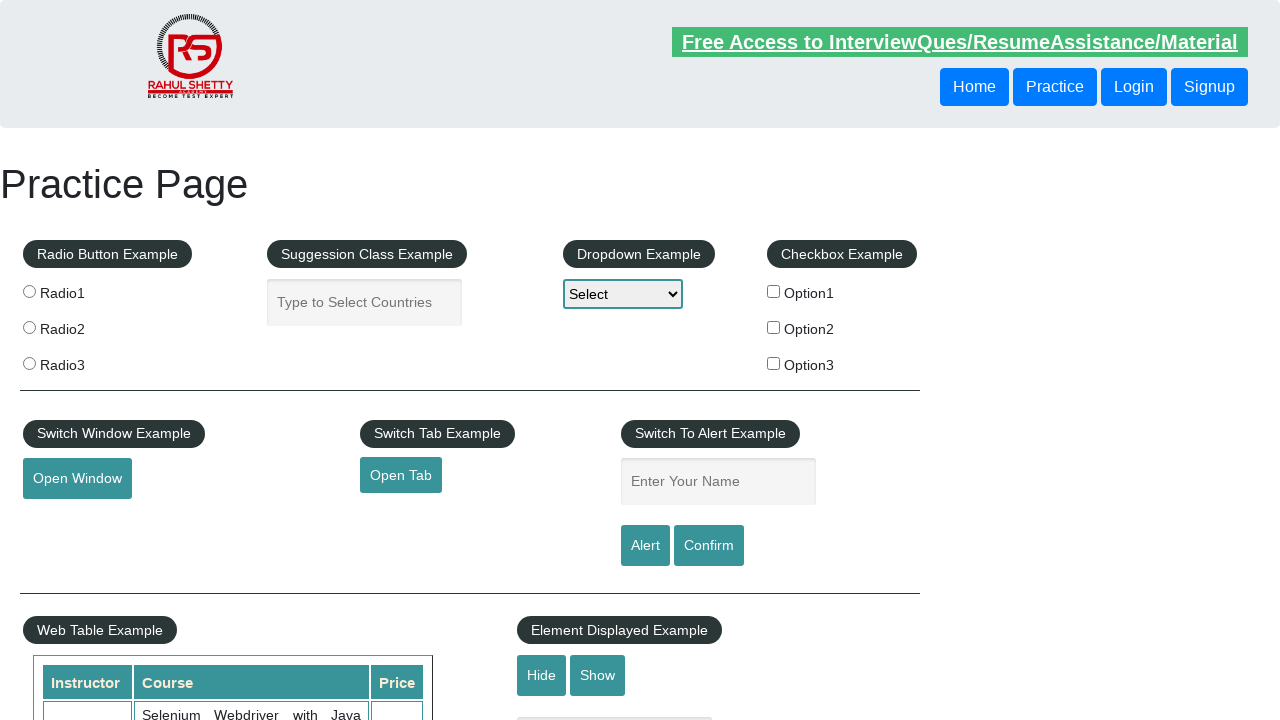

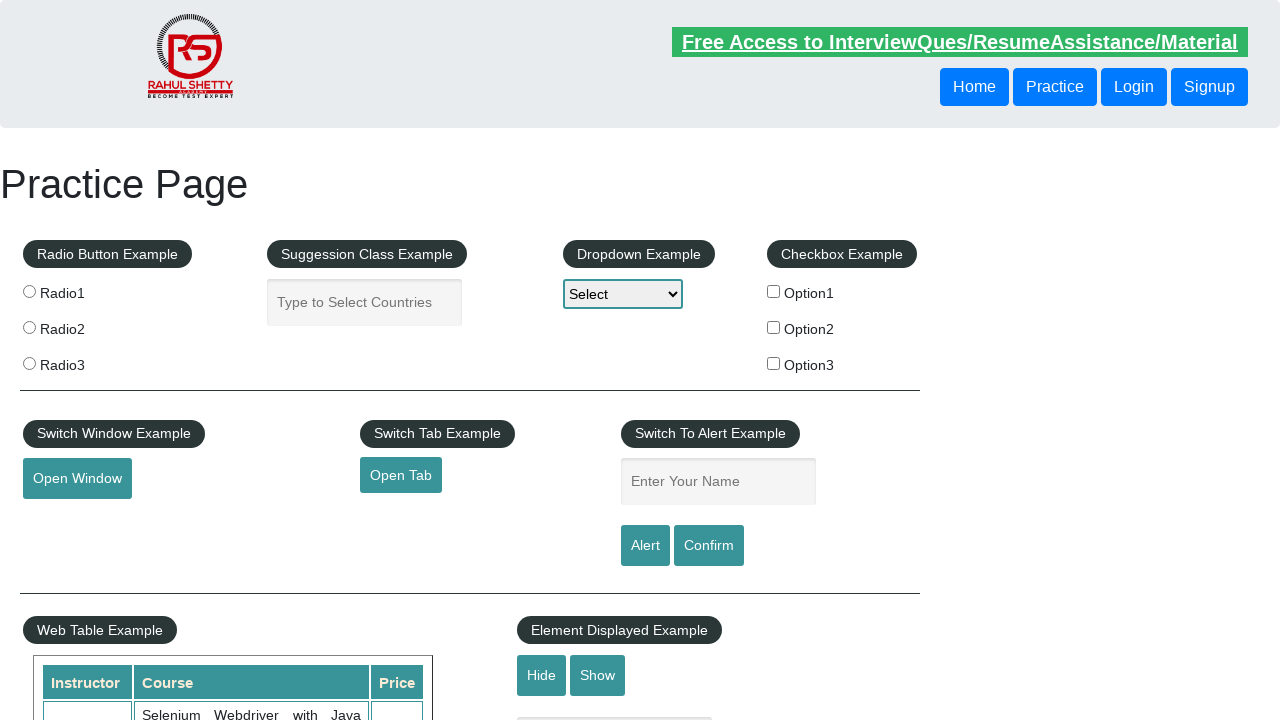